Tests drag and drop functionality within an iframe on jQuery UI demo page by dragging an element and dropping it onto a target

Starting URL: https://jqueryui.com/droppable/

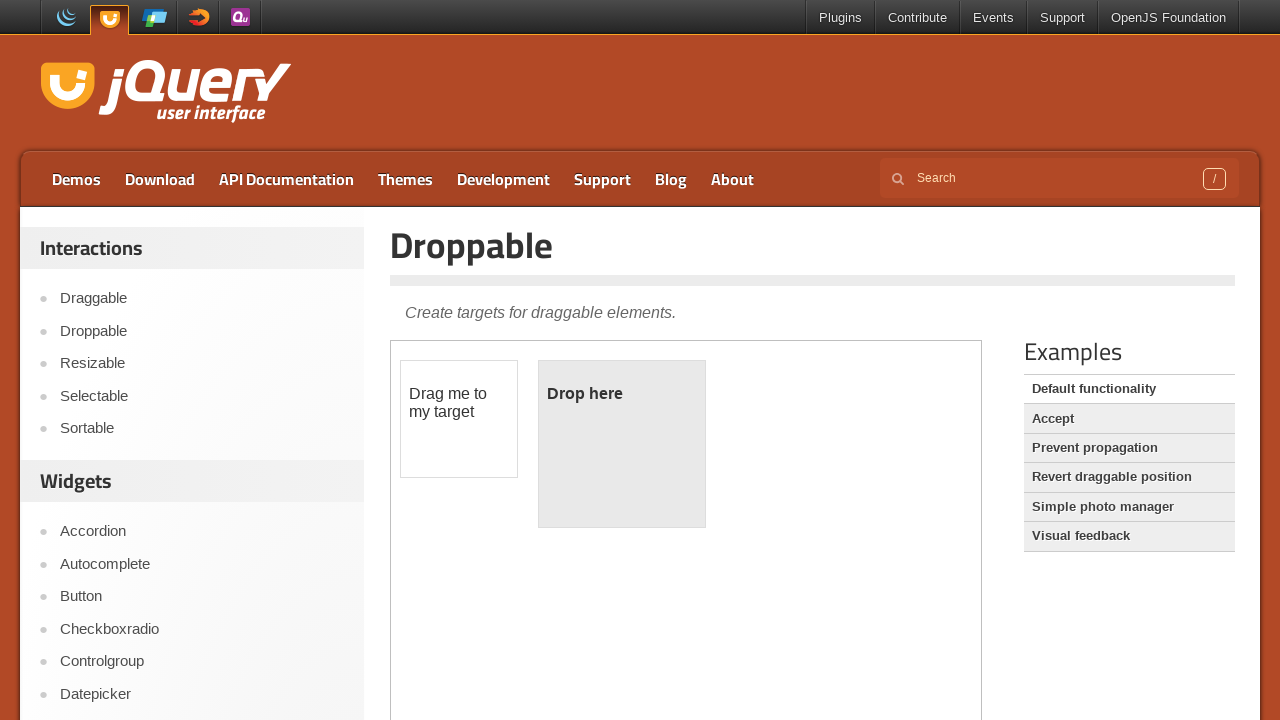

Located the demo iframe containing drag and drop elements
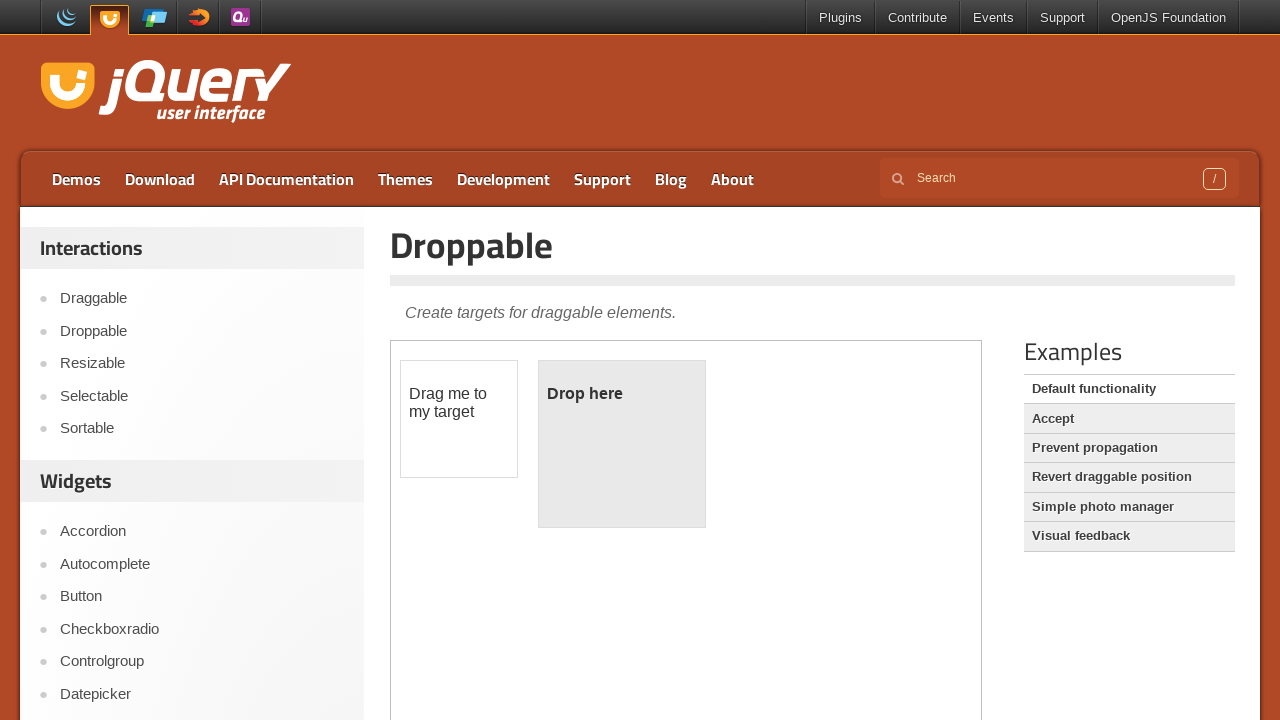

Located draggable element with id 'draggable' in the iframe
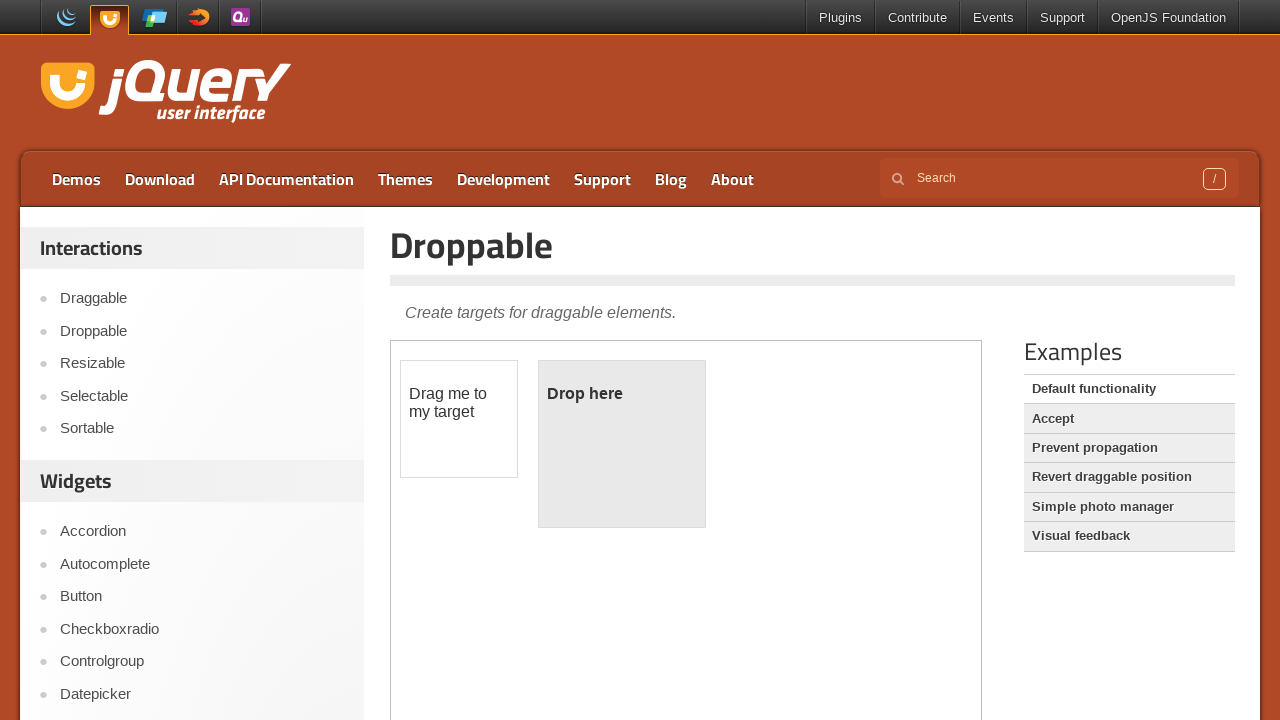

Located droppable target element with id 'droppable' in the iframe
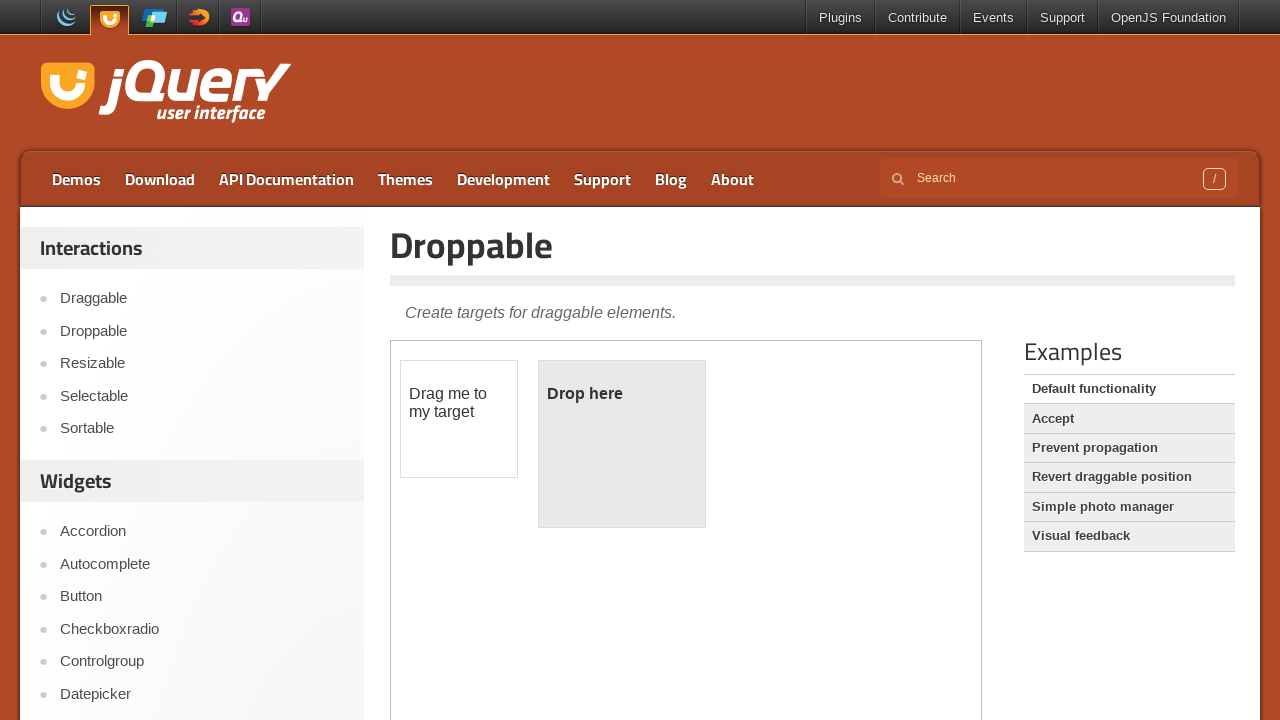

Dragged draggable element and dropped it onto the droppable target at (622, 444)
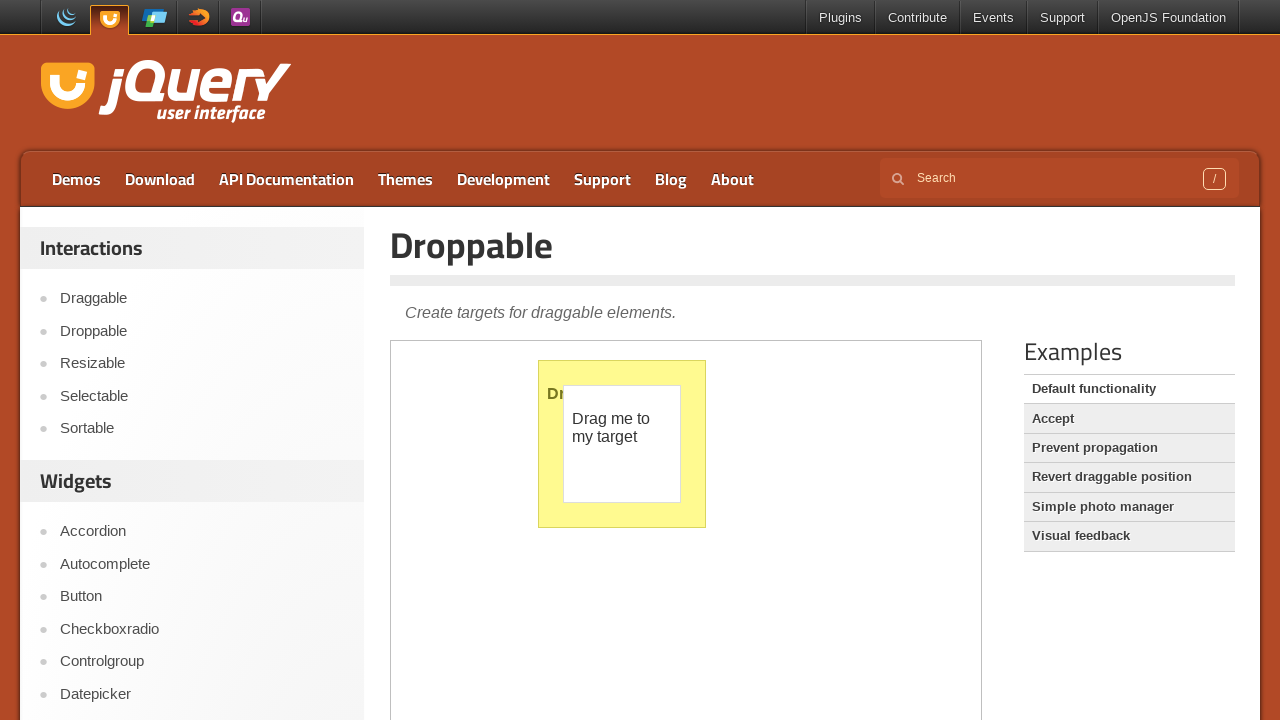

Entry title element loaded on the page
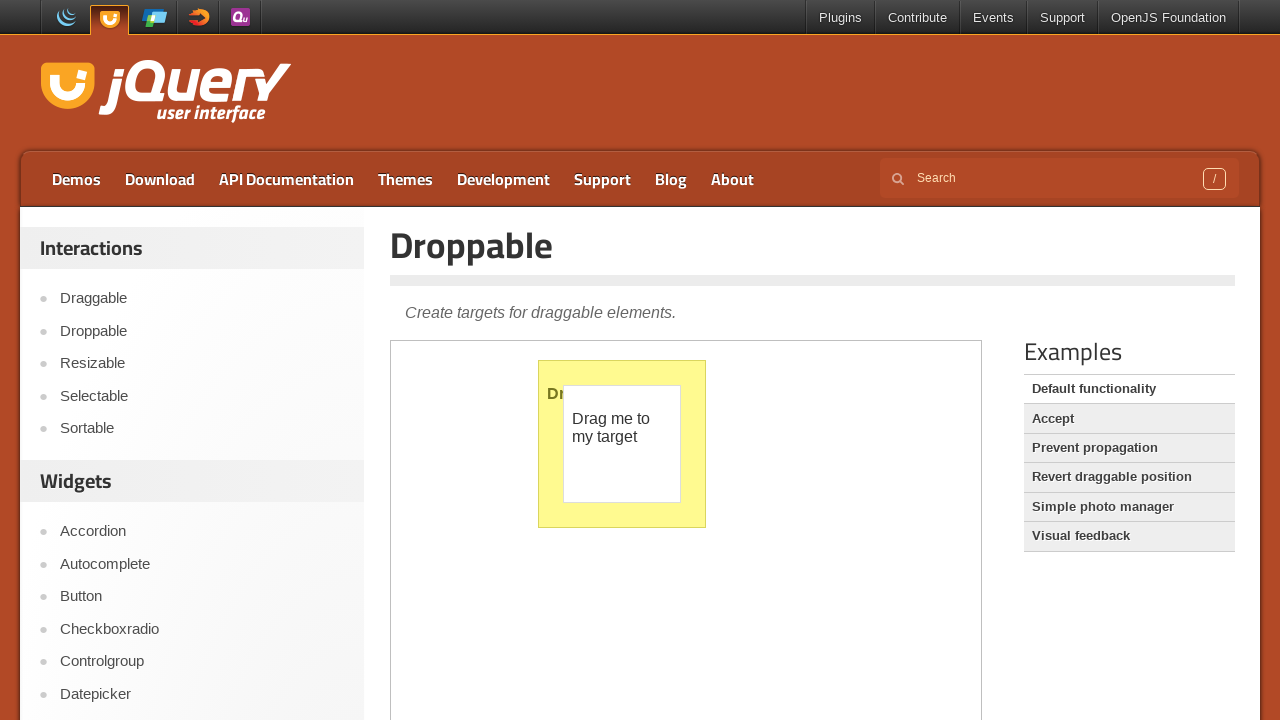

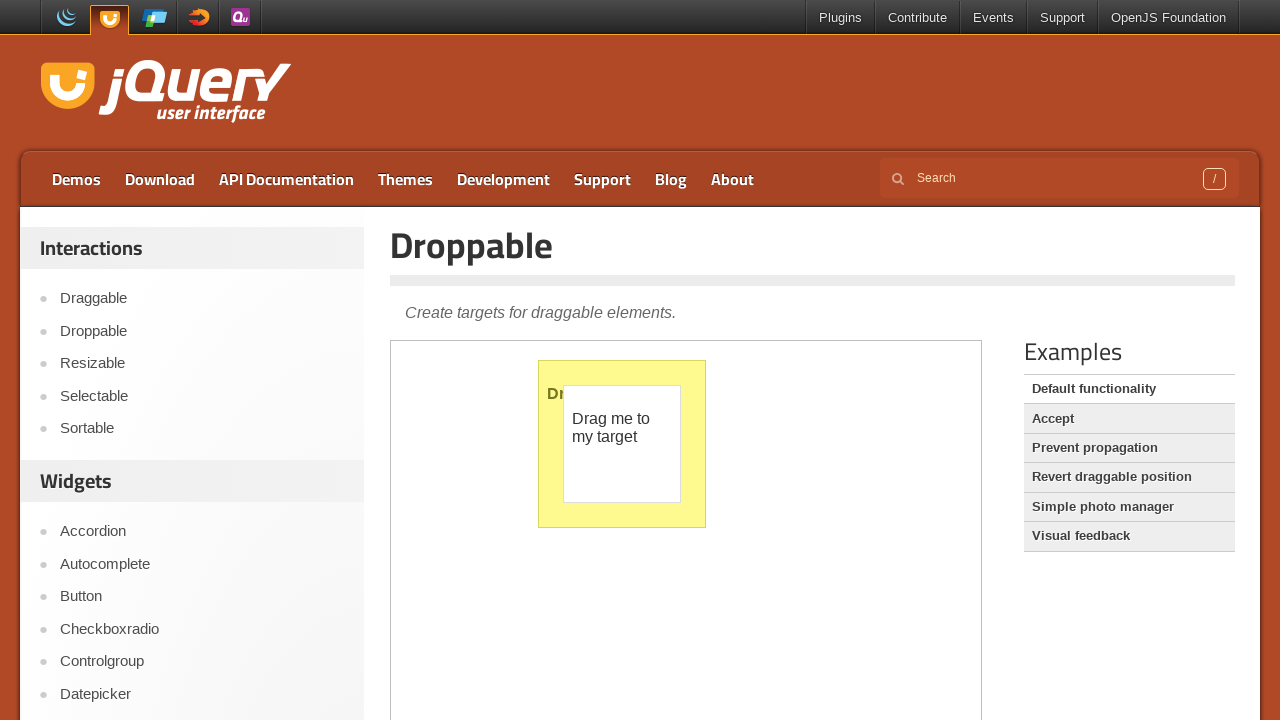